Tests dropdown selection functionality by selecting year, month, and day values using different selection methods (by index, by value, and by visible text)

Starting URL: https://testcenter.techproeducation.com/index.php?page=dropdown

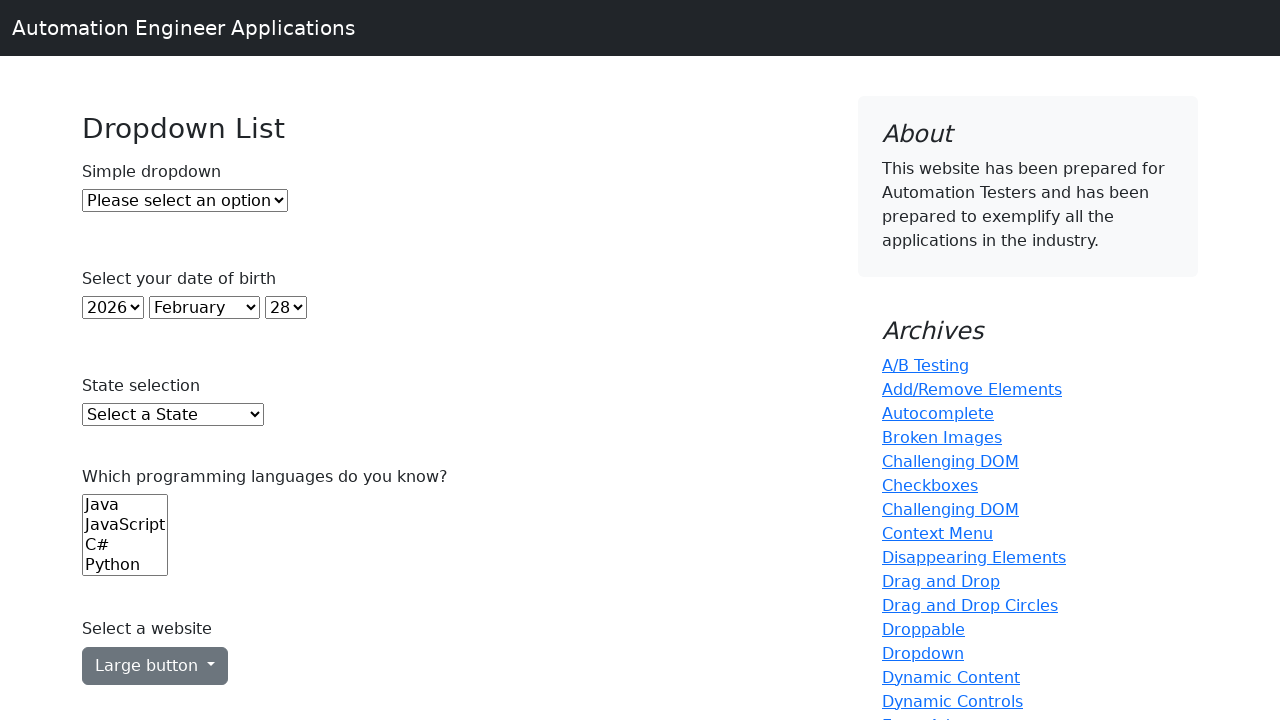

Navigated to dropdown selection test page
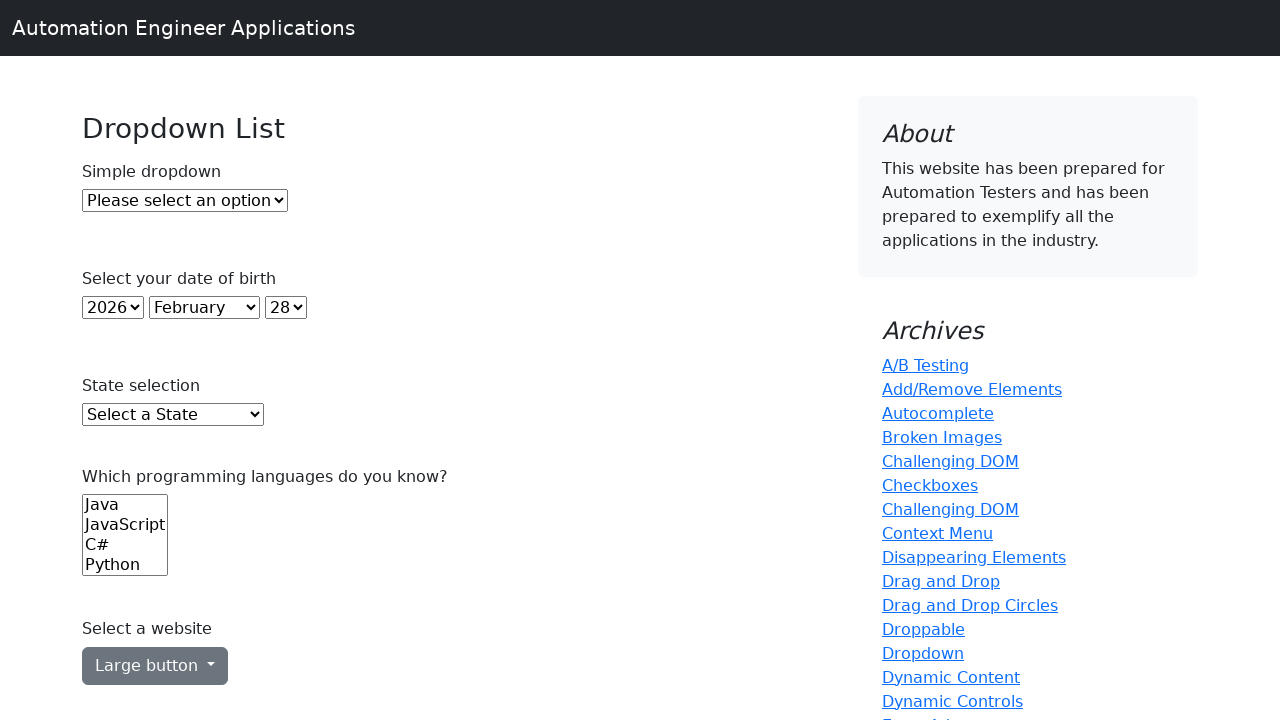

Selected year by index 5 (6th option) on #year
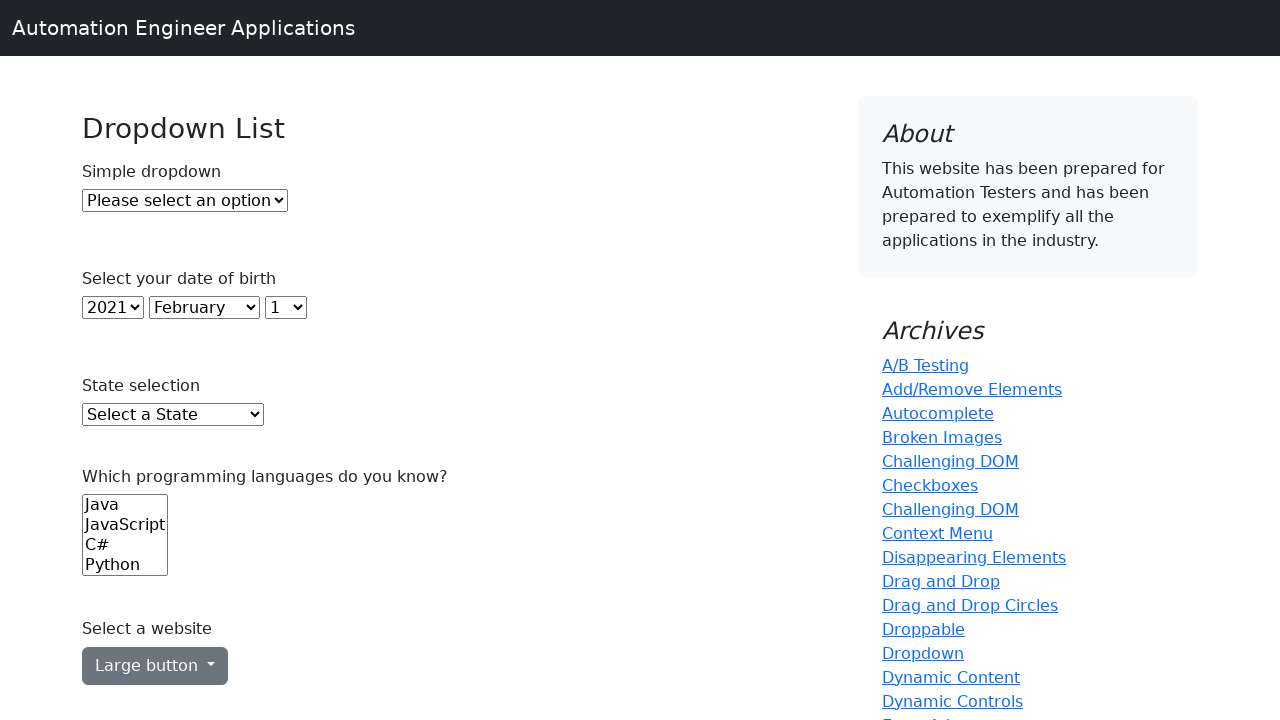

Selected month by value '6' (June) on #month
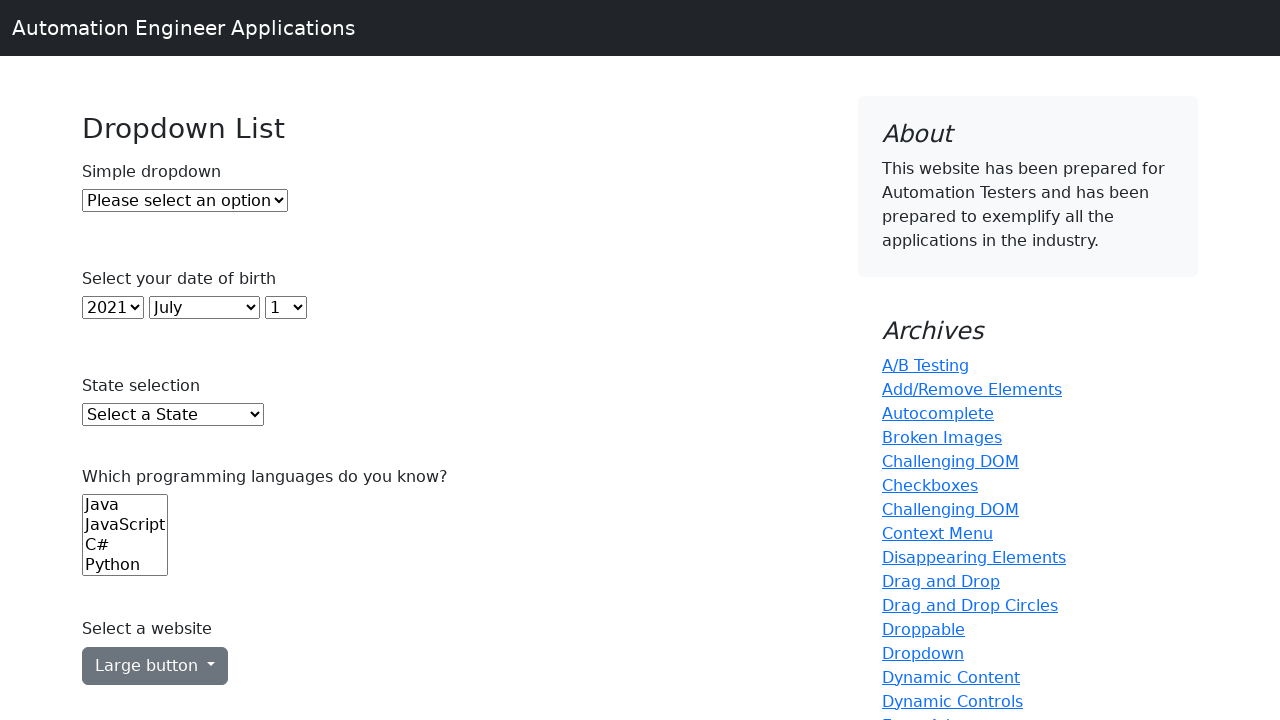

Selected day by visible text '7' on #day
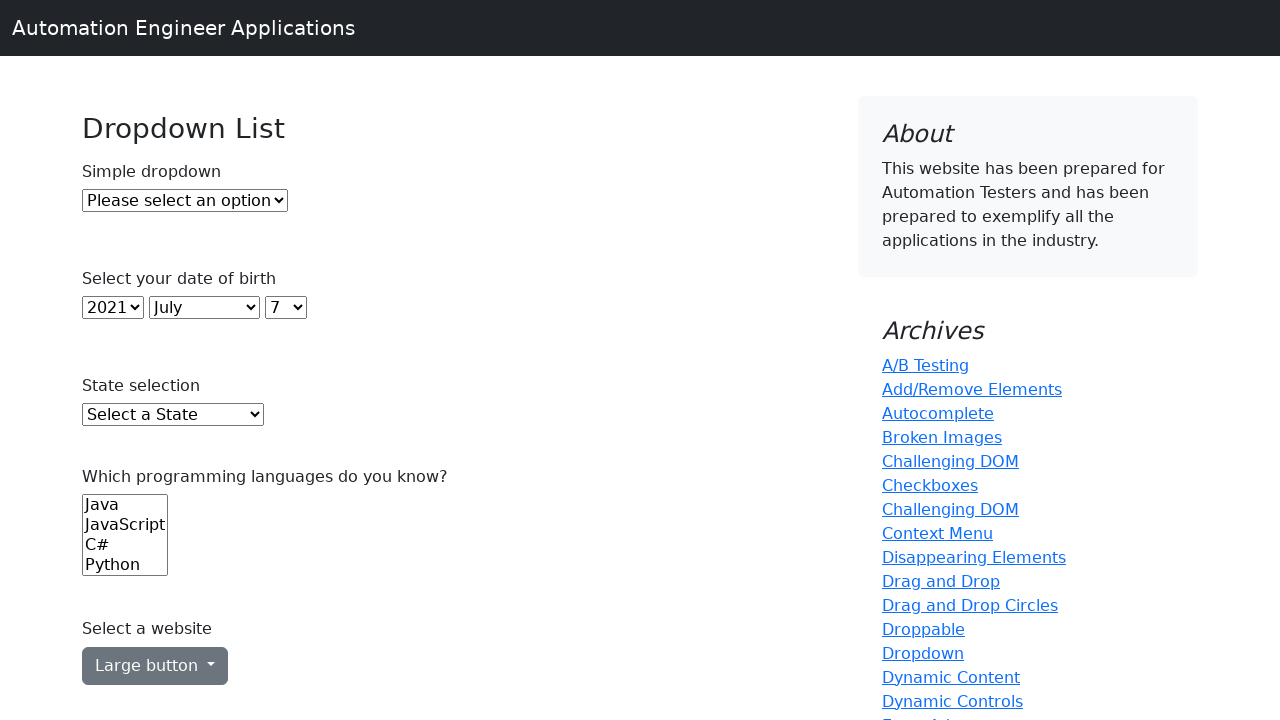

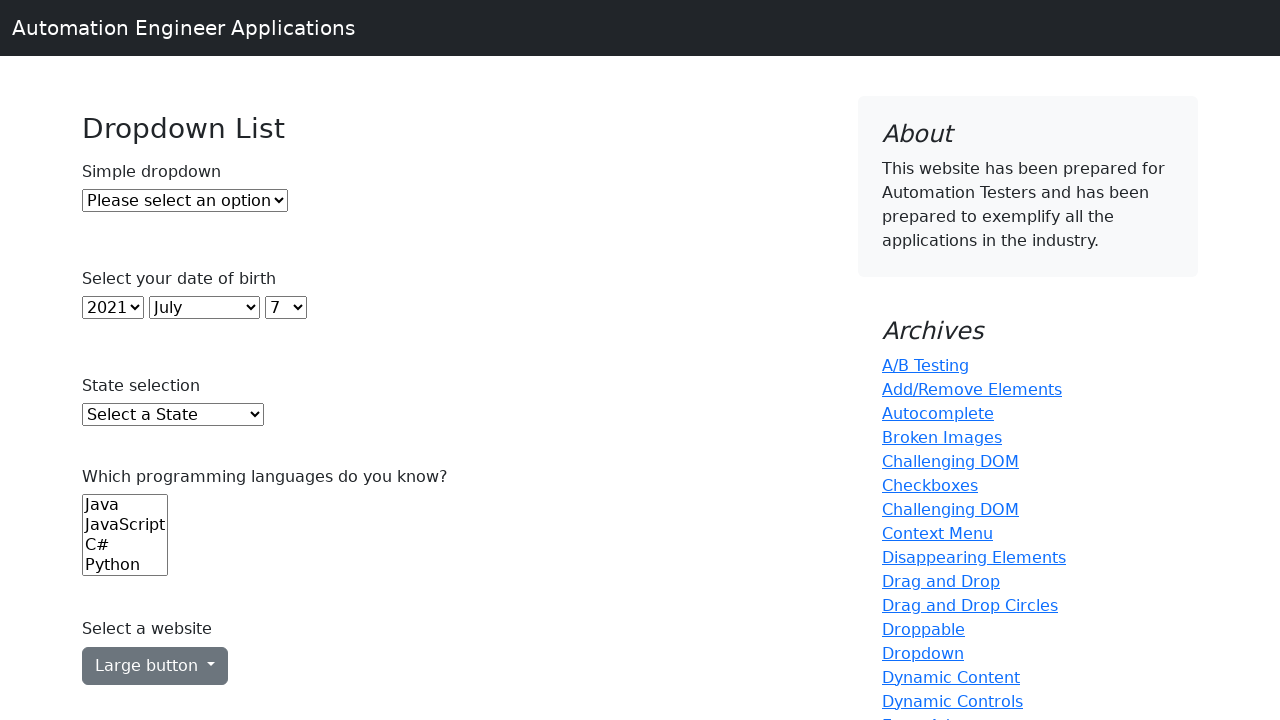